Opens the doctor creation popup and then closes it using the cancel button, verifying the popup disappears

Starting URL: https://ej2.syncfusion.com/showcase/angular/appointmentplanner/#/dashboard

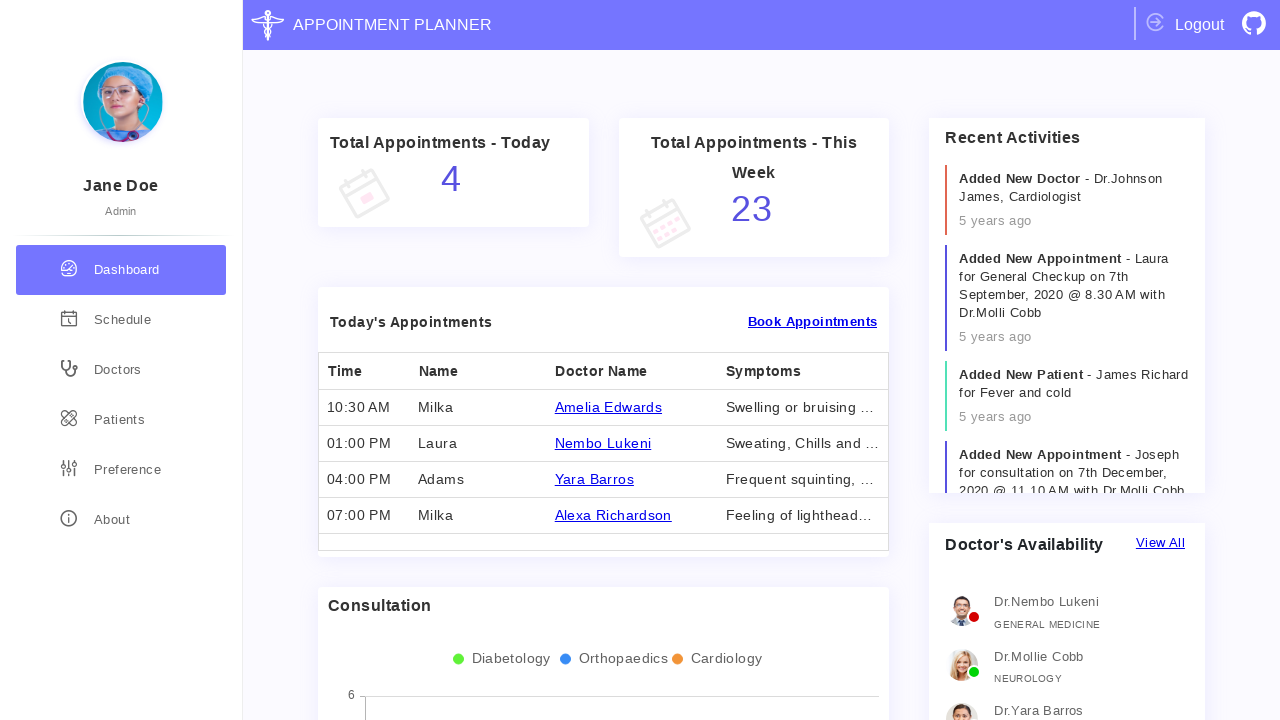

Clicked on doctors sidebar item at (121, 370) on xpath=//*[@class='sidebar-item doctors']
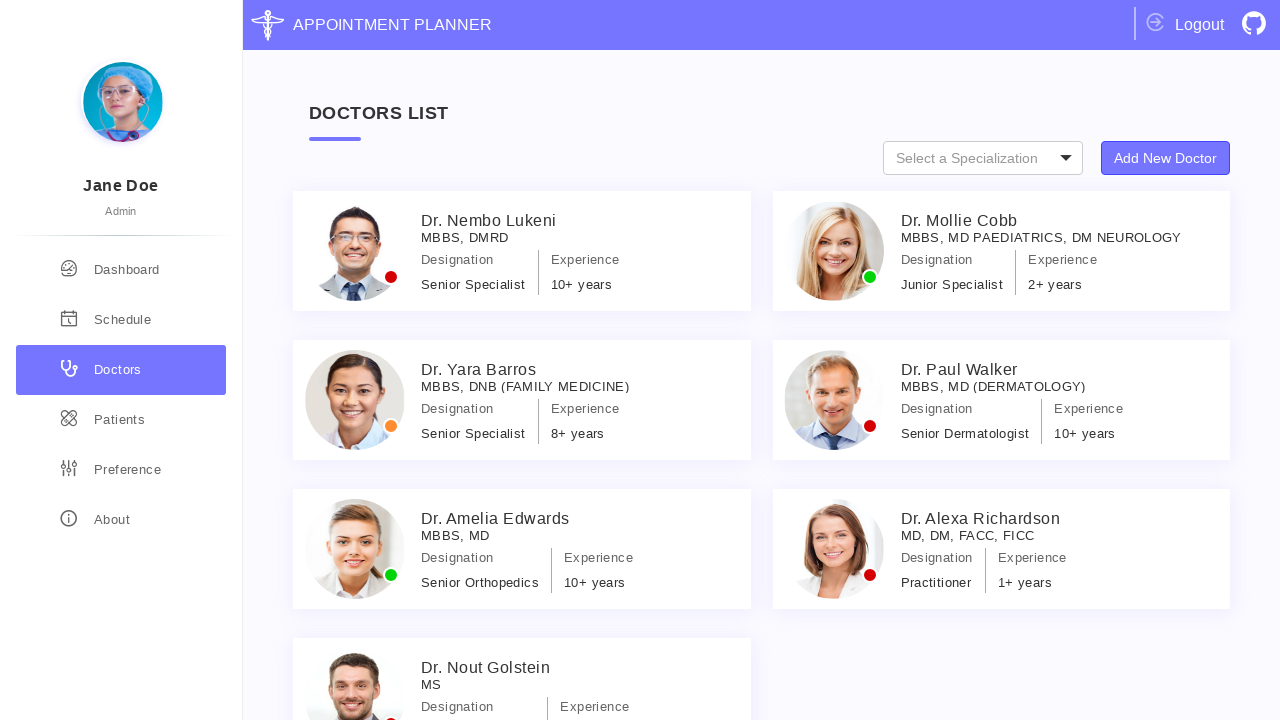

Clicked 'Add New Doctor' button to open creation popup at (1166, 158) on xpath=//*[@class='specialization-types']//button[text()='Add New Doctor']
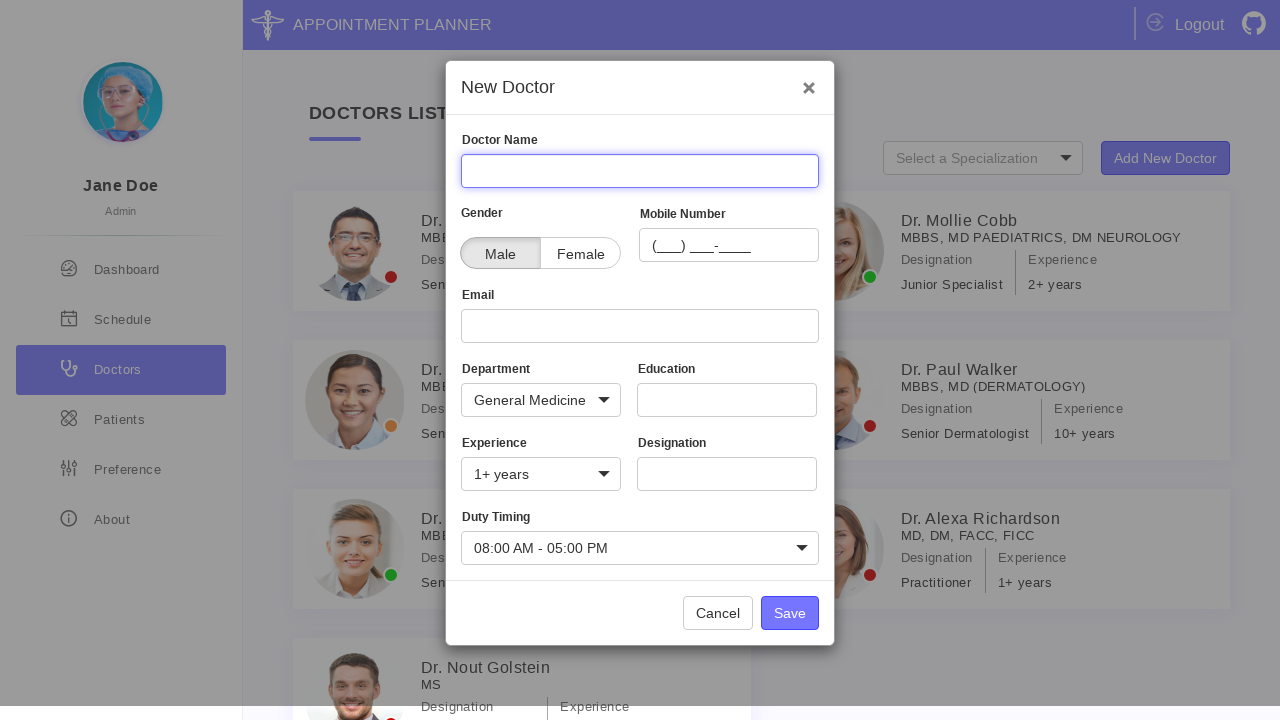

Doctor creation popup appeared
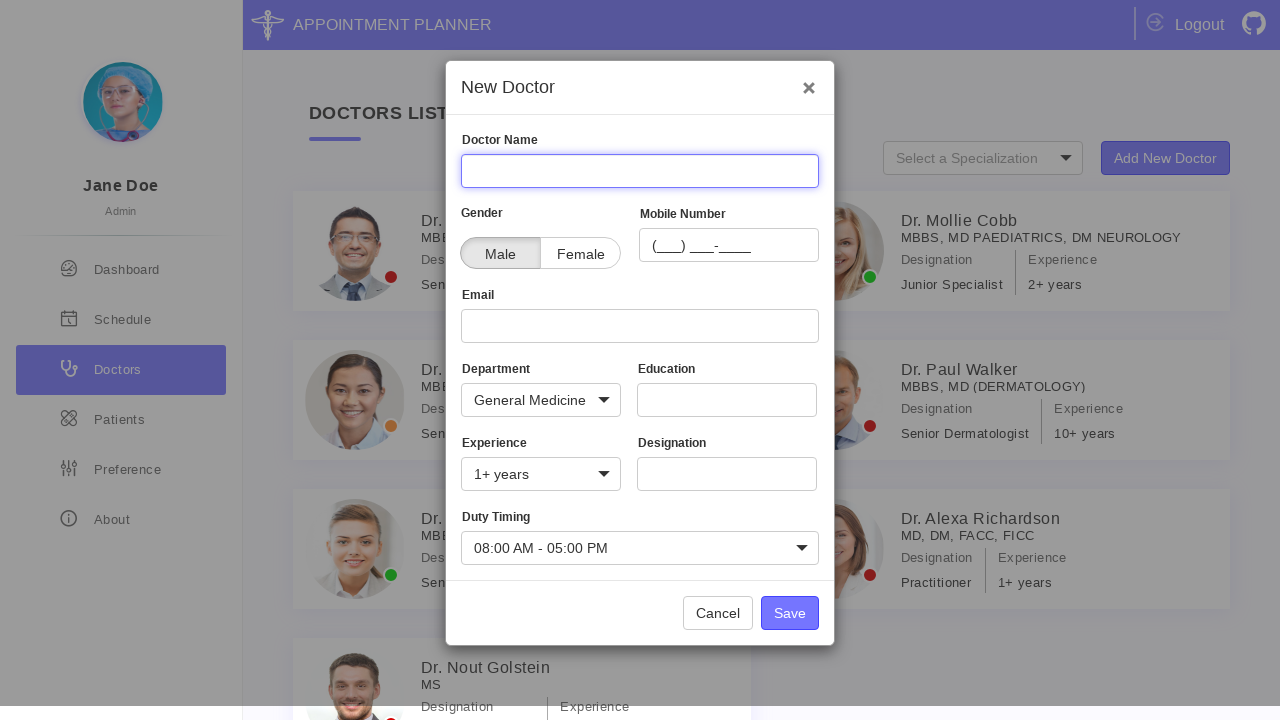

Clicked cancel button to close the doctor creation popup at (718, 613) on div[class='button-container']>button[class='e-control e-btn e-lib e-normal']
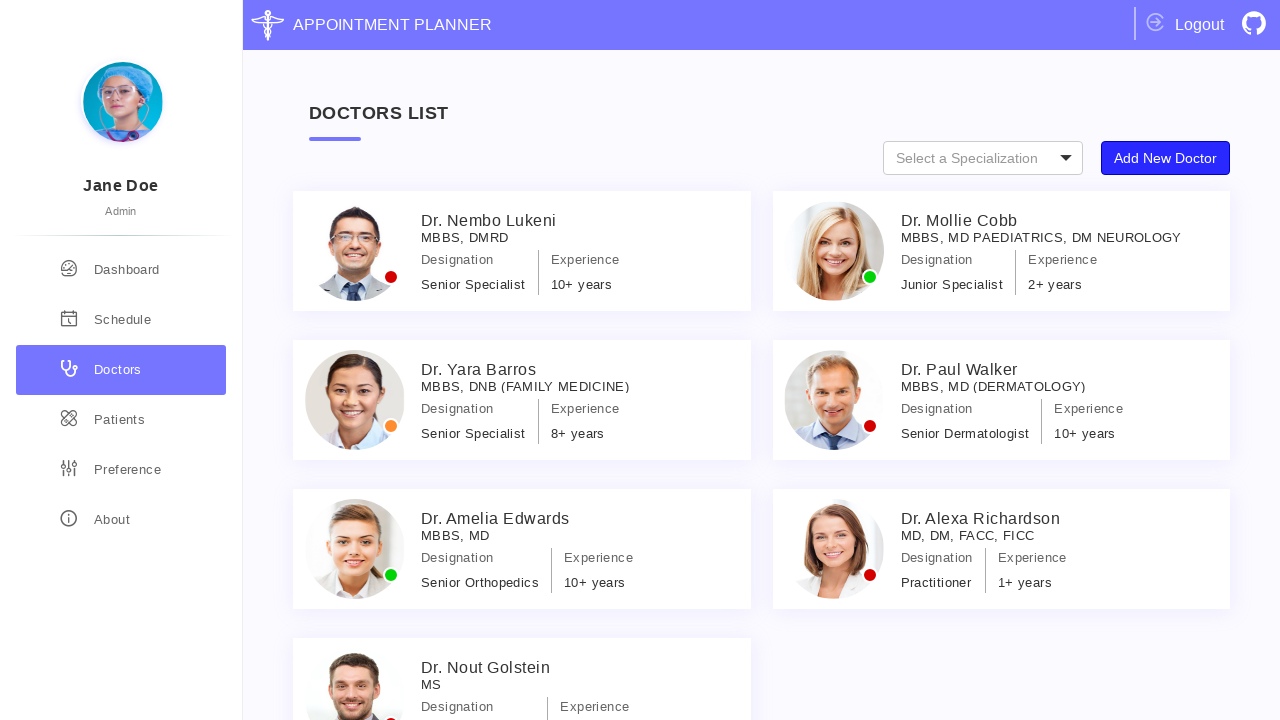

Doctor creation popup closed and is no longer visible
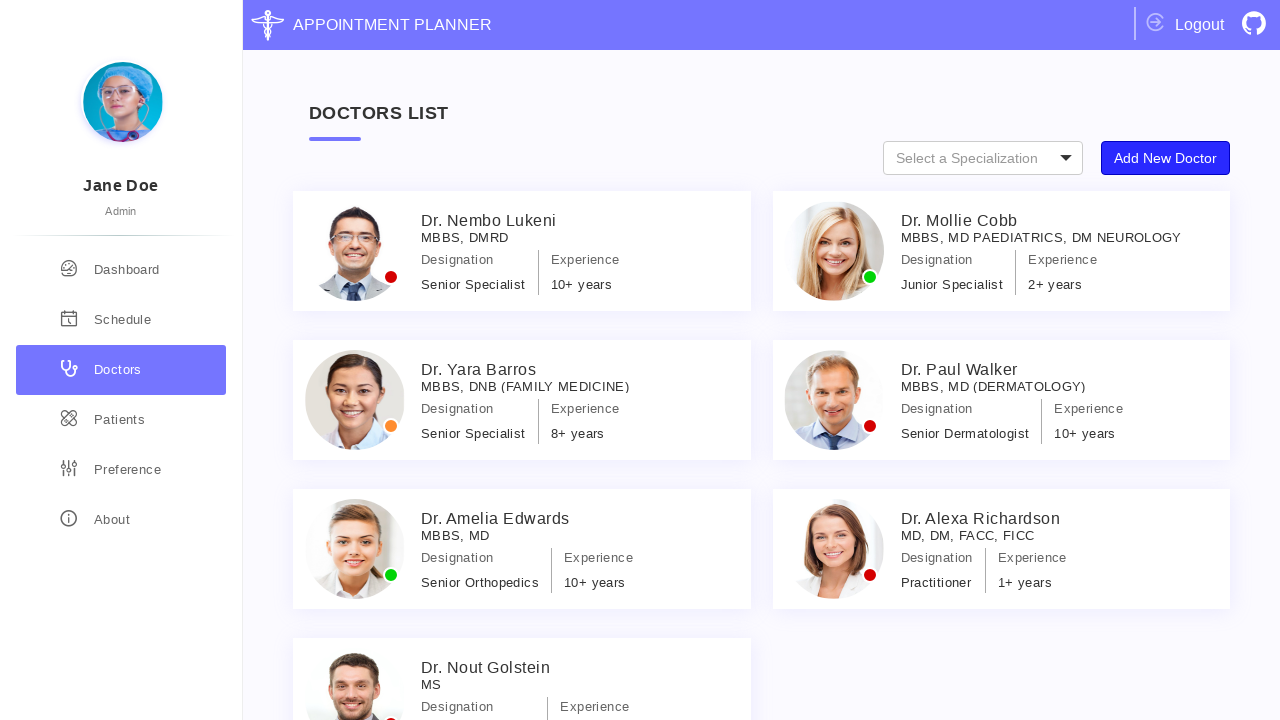

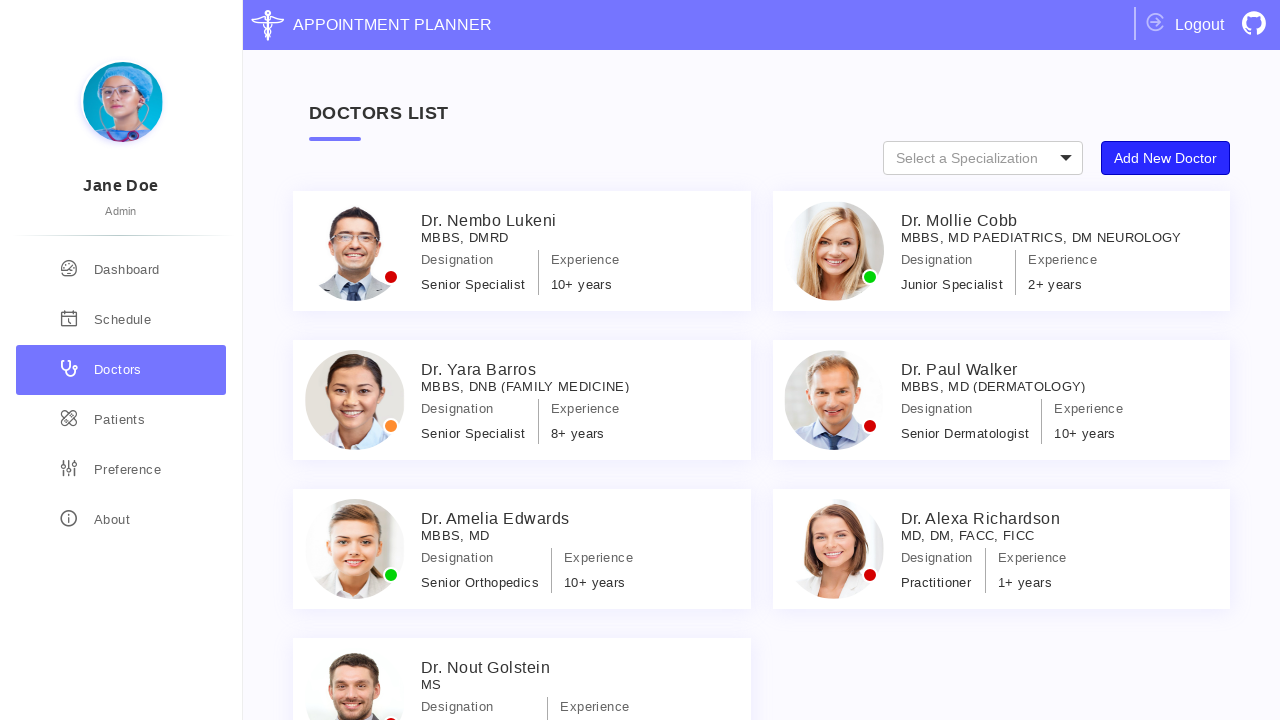